Tests right-click context menu functionality by performing a context click on an element and selecting the 'Copy' option from the menu

Starting URL: http://swisnl.github.io/jQuery-contextMenu/demo.html

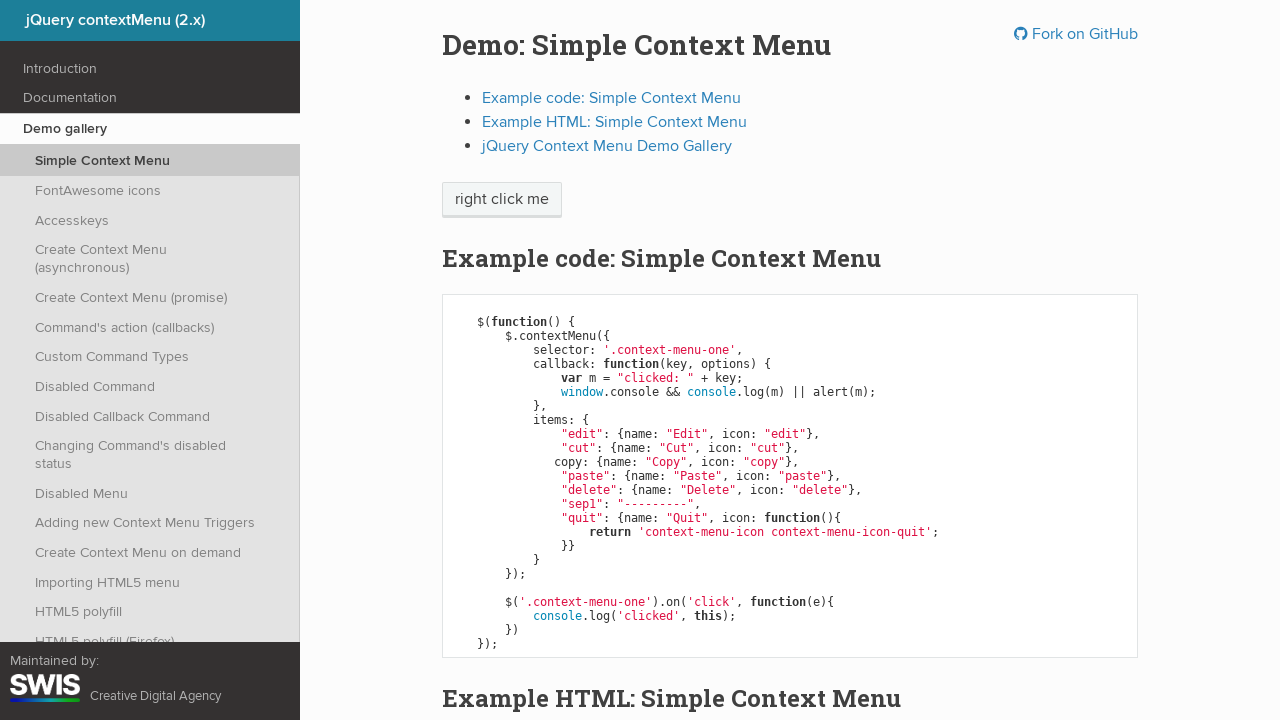

Located the 'right click me' element
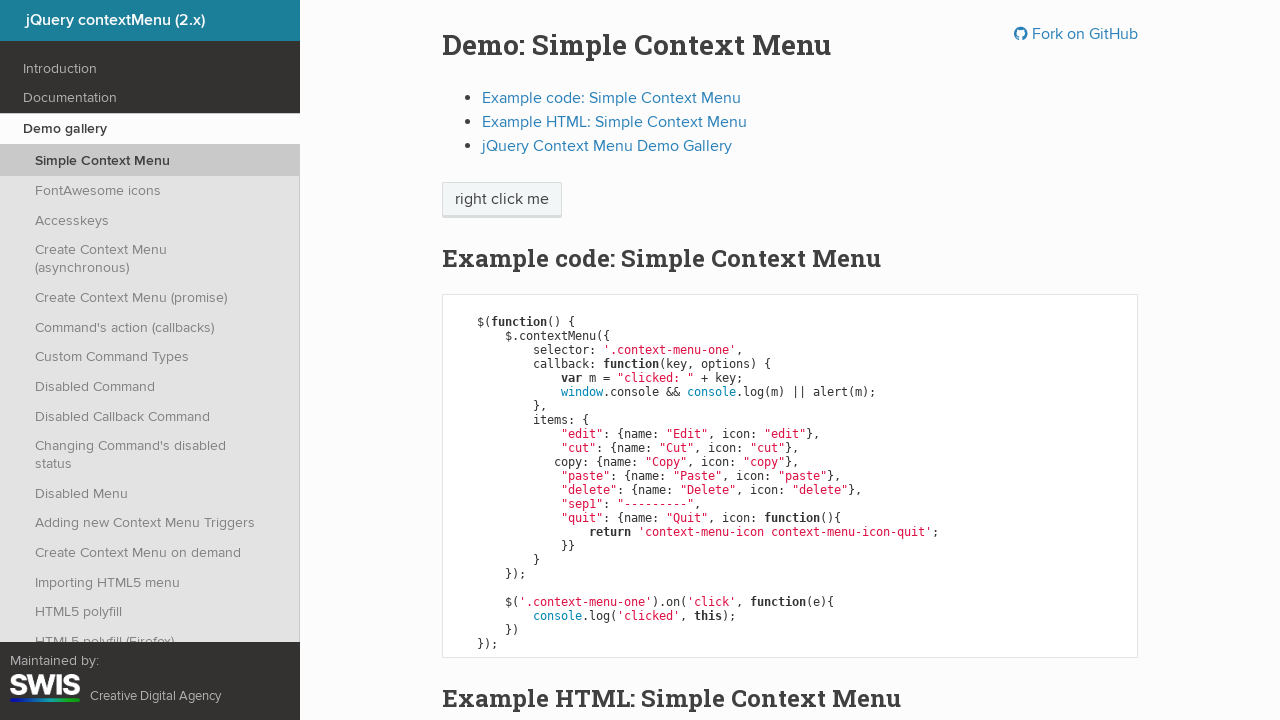

Performed right-click on the element to open context menu at (502, 200) on xpath=//span[text()='right click me']
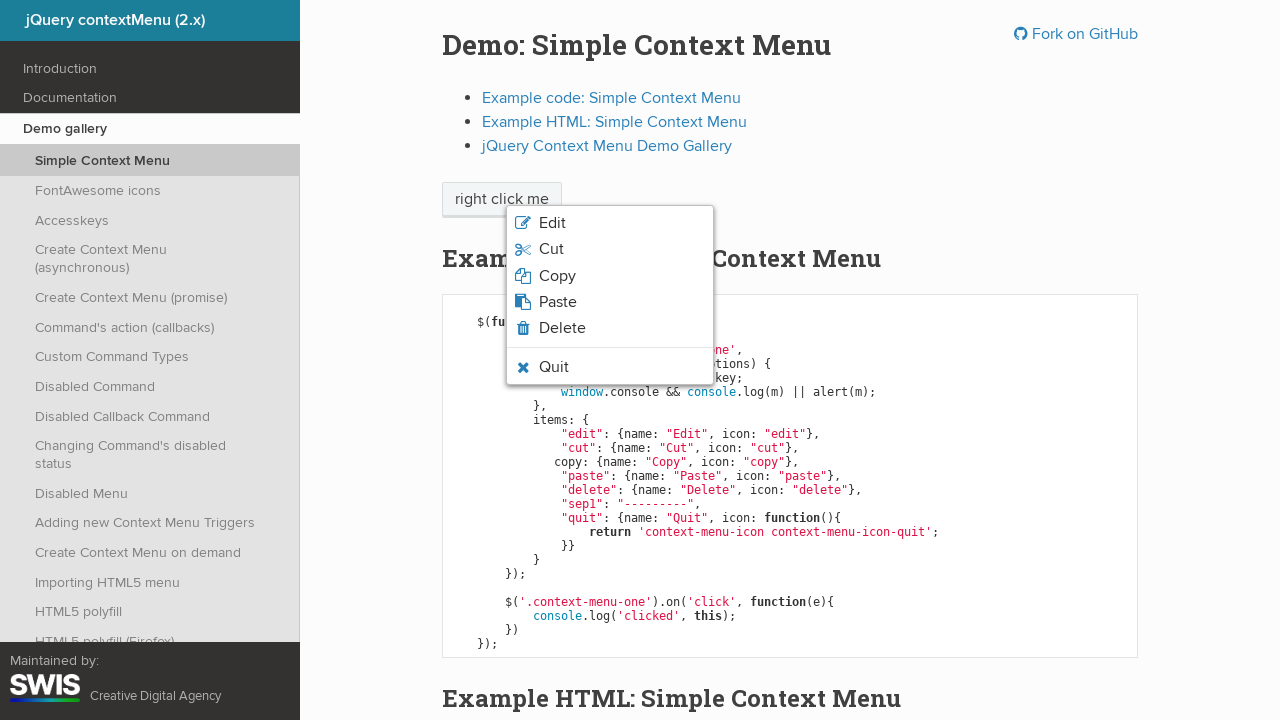

Clicked 'Copy' option from the context menu at (557, 276) on li.context-menu-icon span:has-text('Copy')
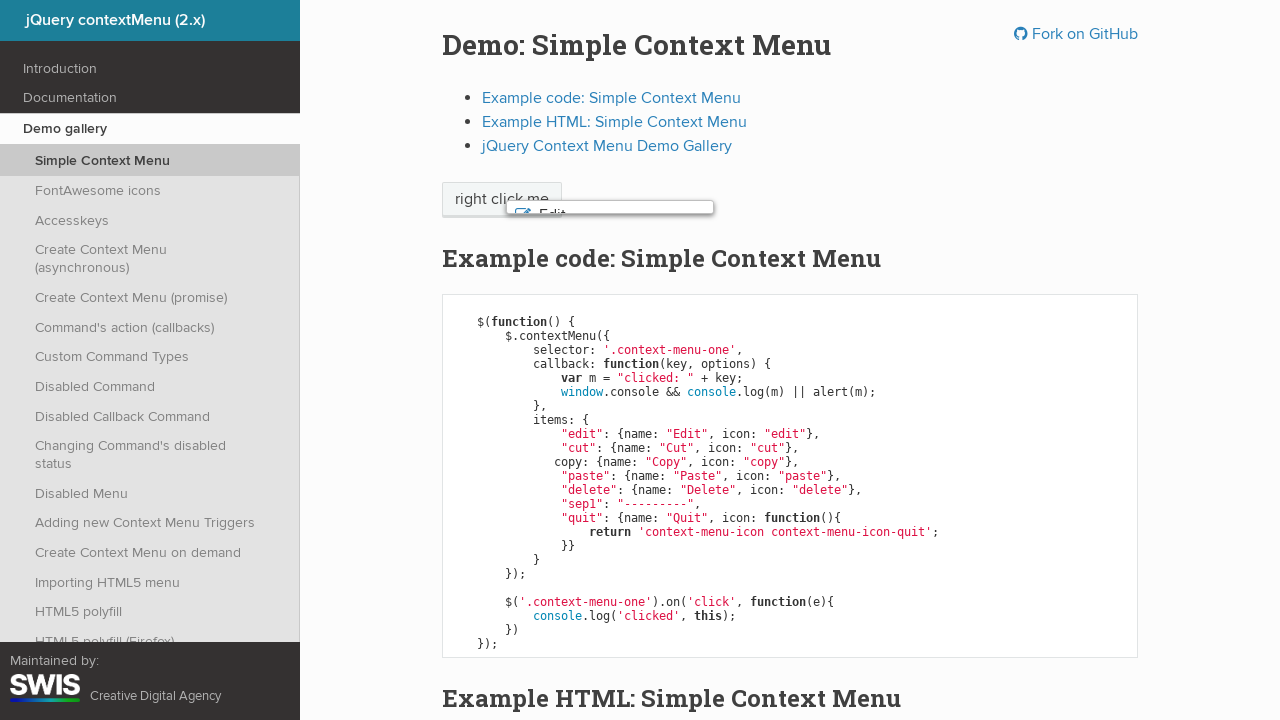

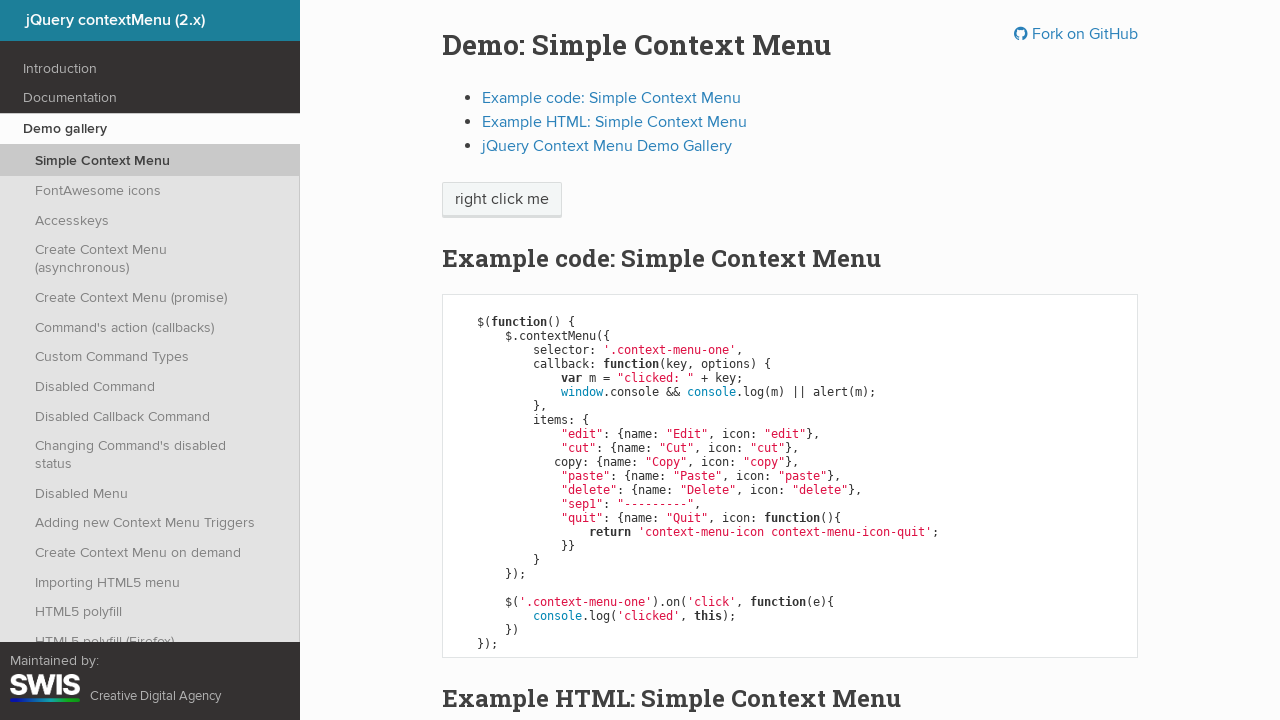